Tests browser window positioning functionality by maximizing the window, then setting it to specific coordinates (500, 600), and verifying the window position can be retrieved.

Starting URL: https://www.youtube.com/

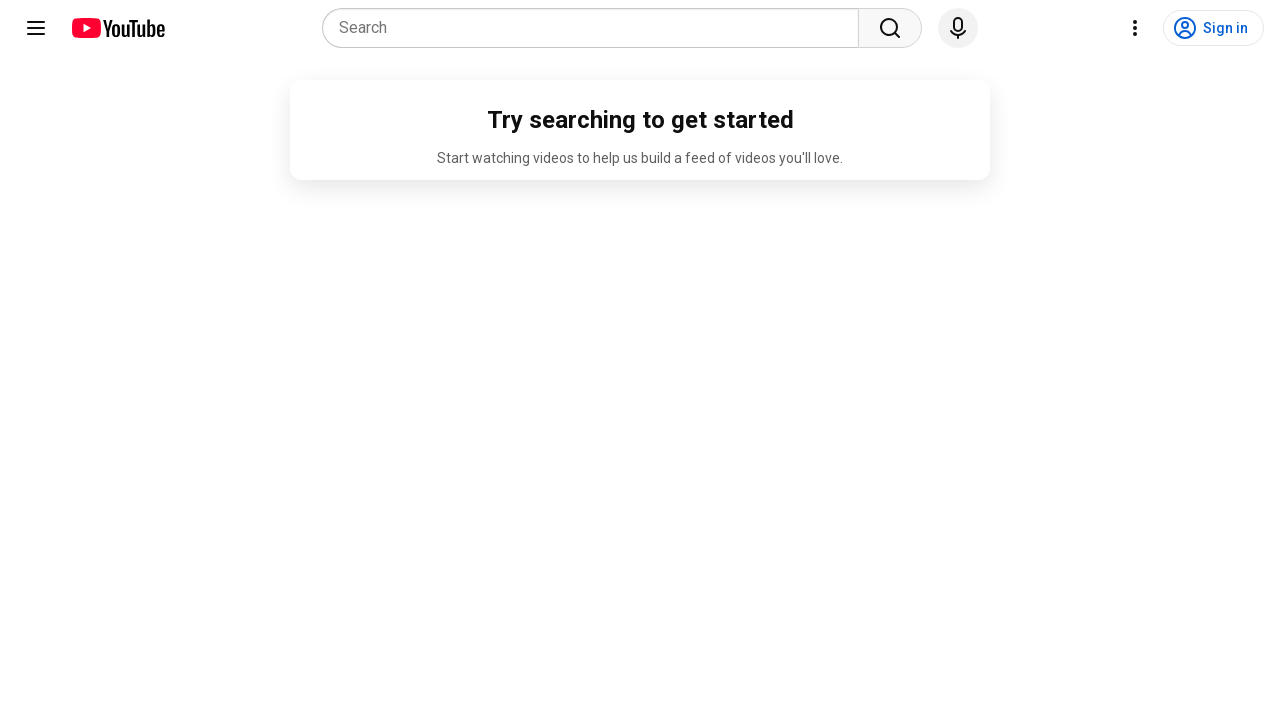

Maximized window to 1920x1080 viewport
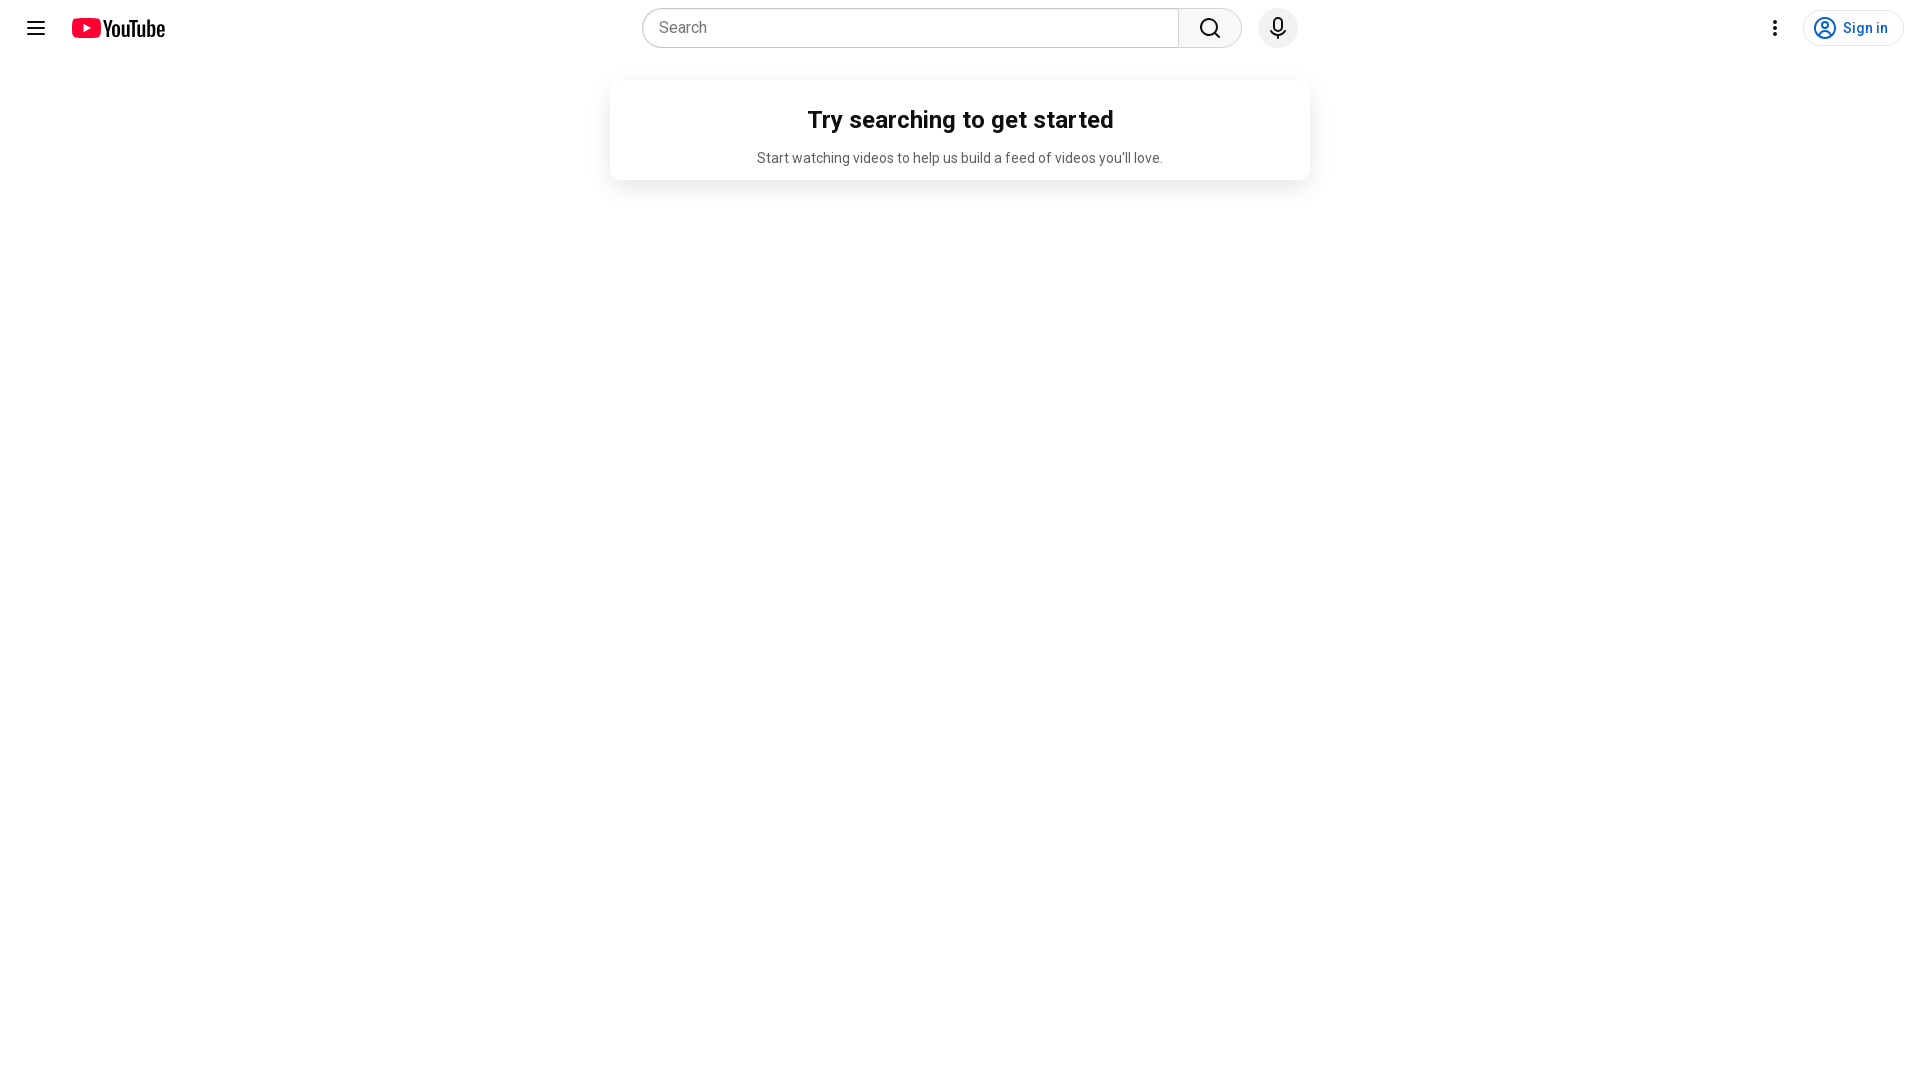

Waited 2 seconds to observe maximized state
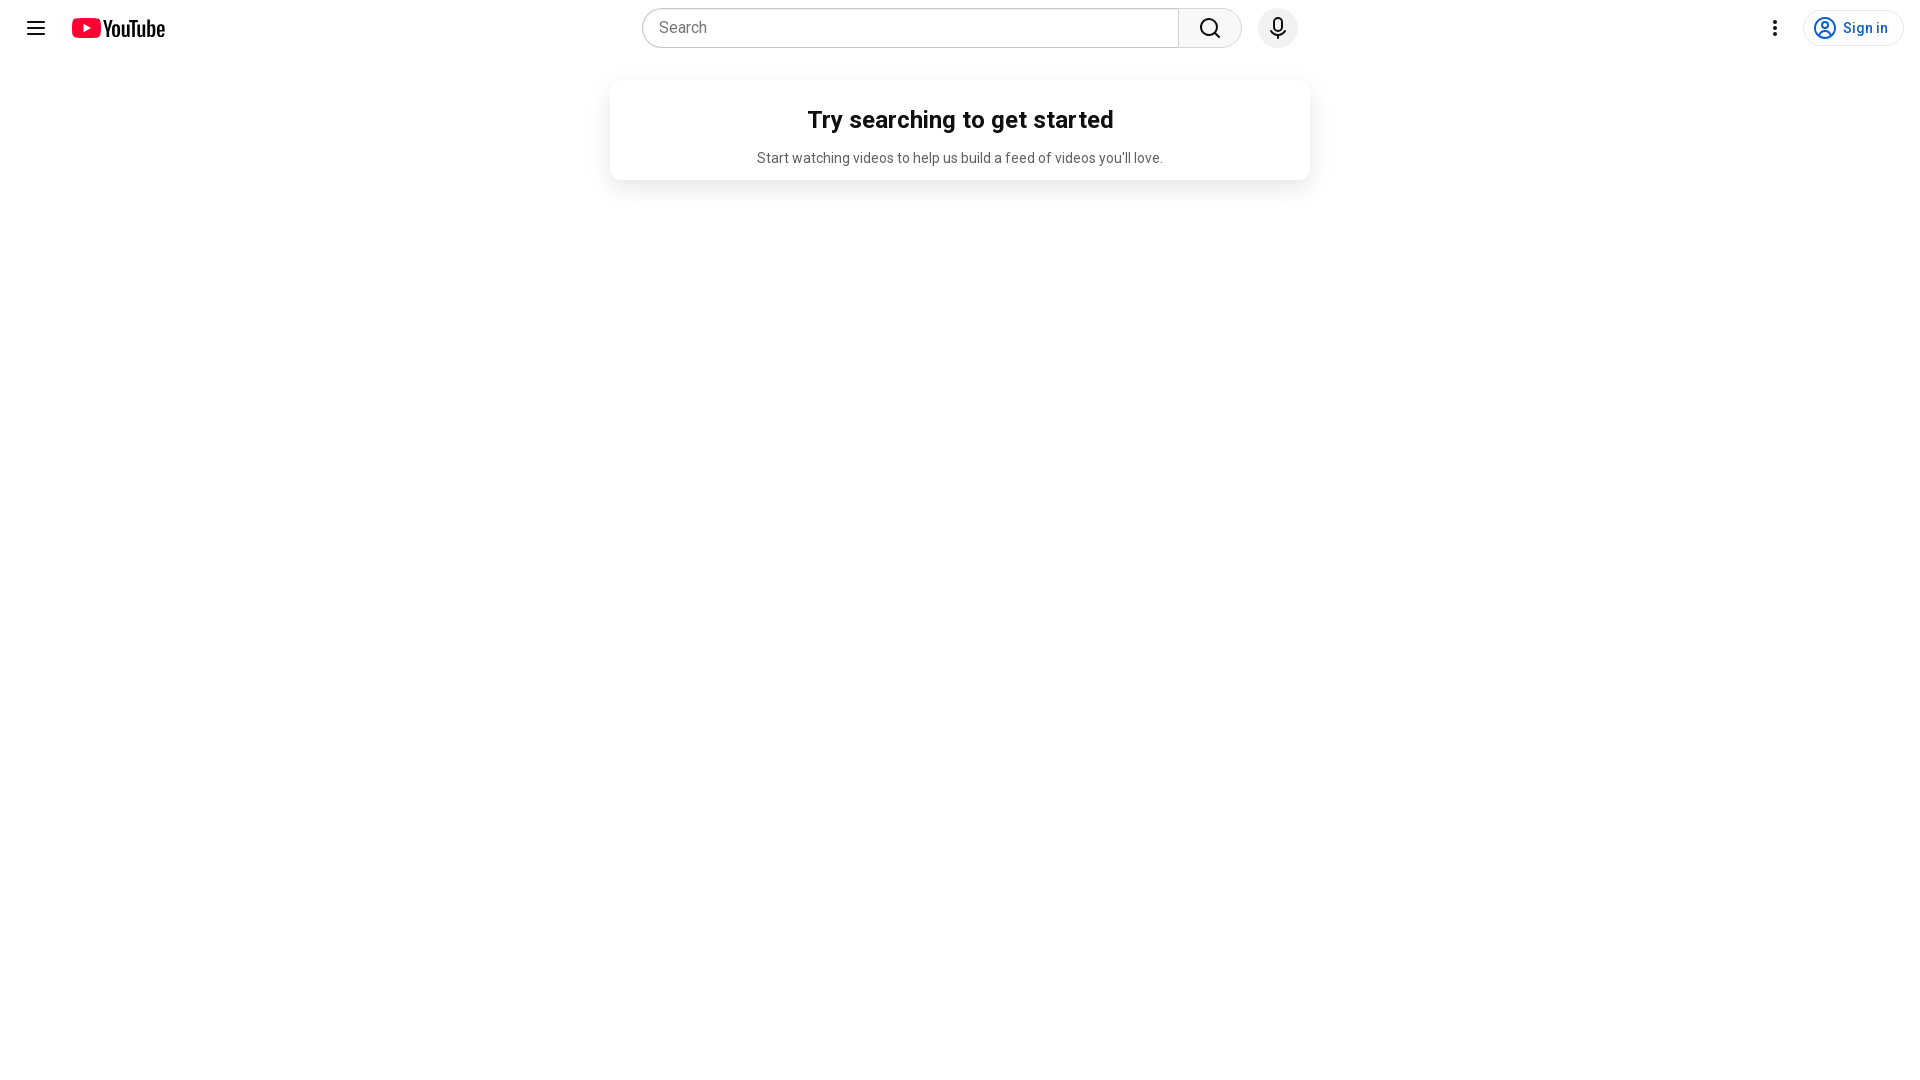

Set viewport to 800x600 to simulate position change
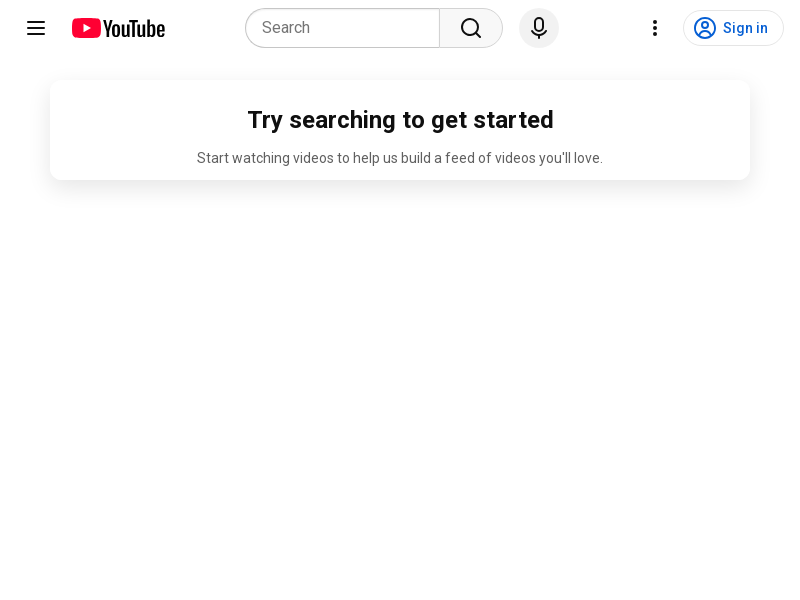

Waited 2 seconds to observe position change
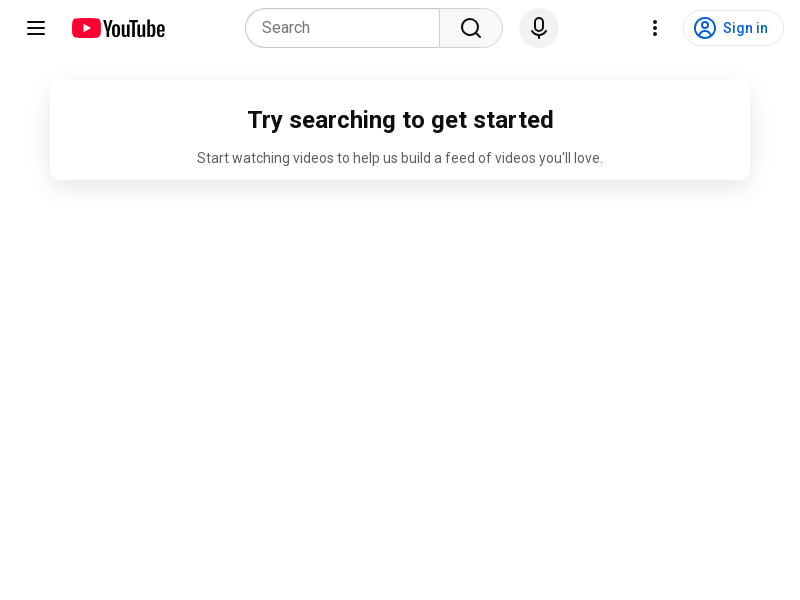

Retrieved viewport size: {'width': 800, 'height': 600}
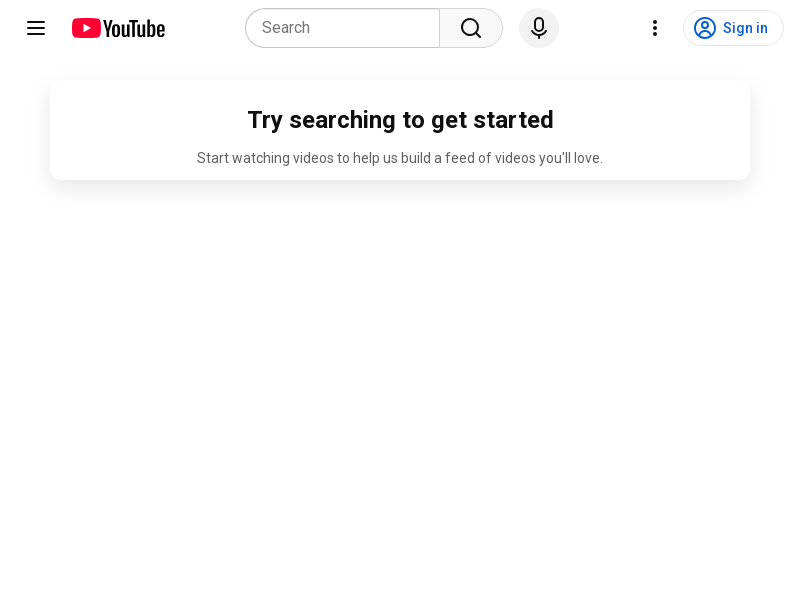

Printed viewport size to console: {'width': 800, 'height': 600}
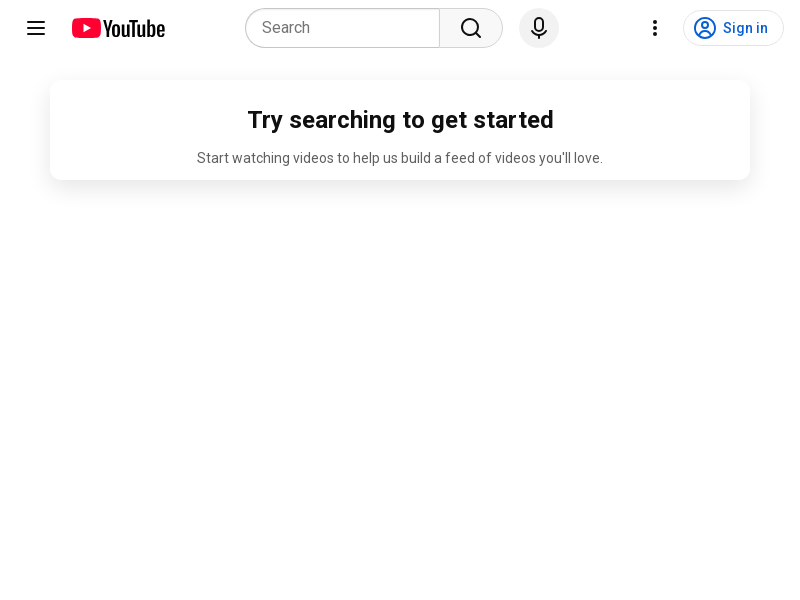

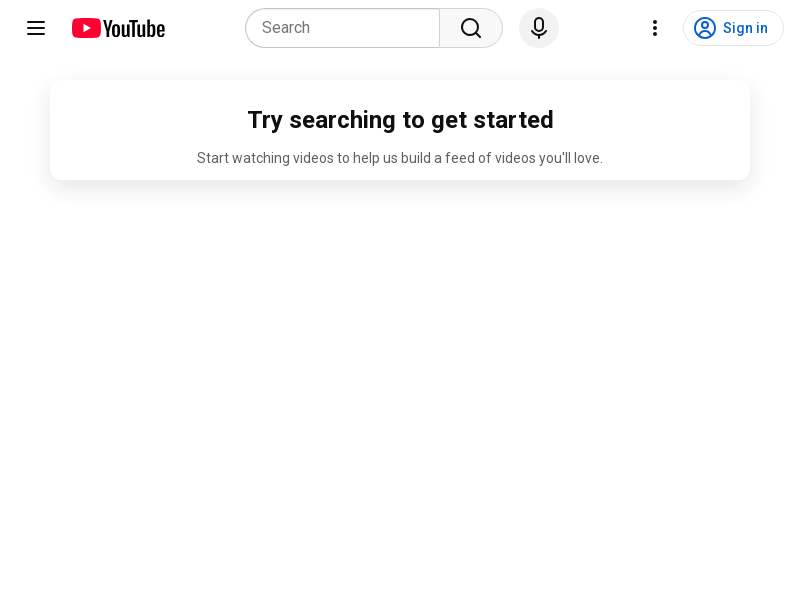